Tests modal dialog functionality by clicking a button to open a large modal and verifying that it appears

Starting URL: https://demoqa.com/modal-dialogs

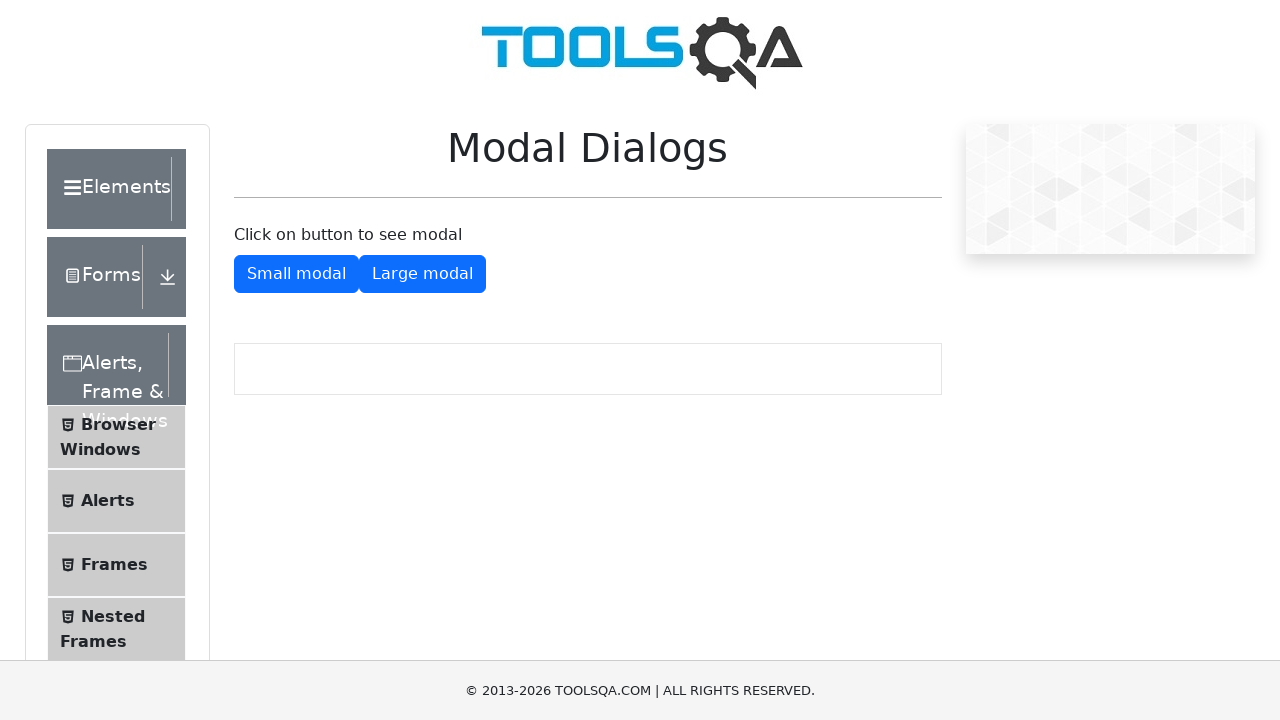

Clicked button to open large modal dialog at (422, 274) on #showLargeModal
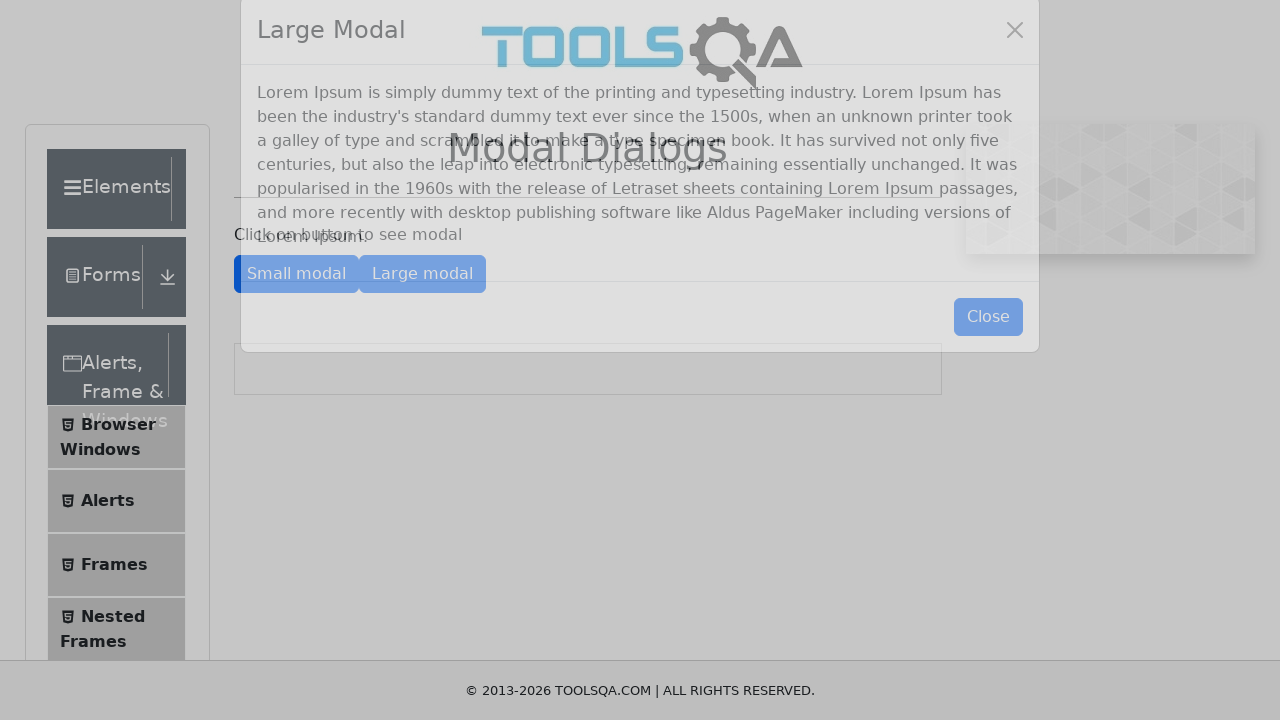

Large modal dialog appeared and is visible
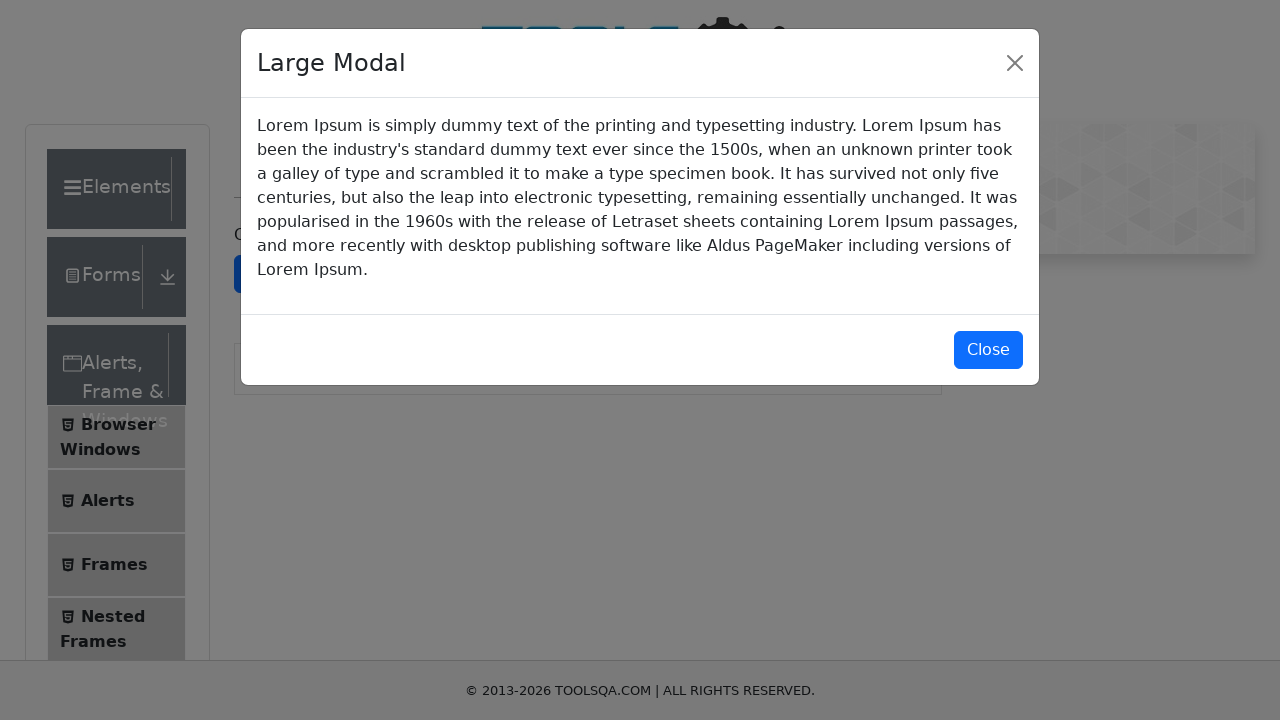

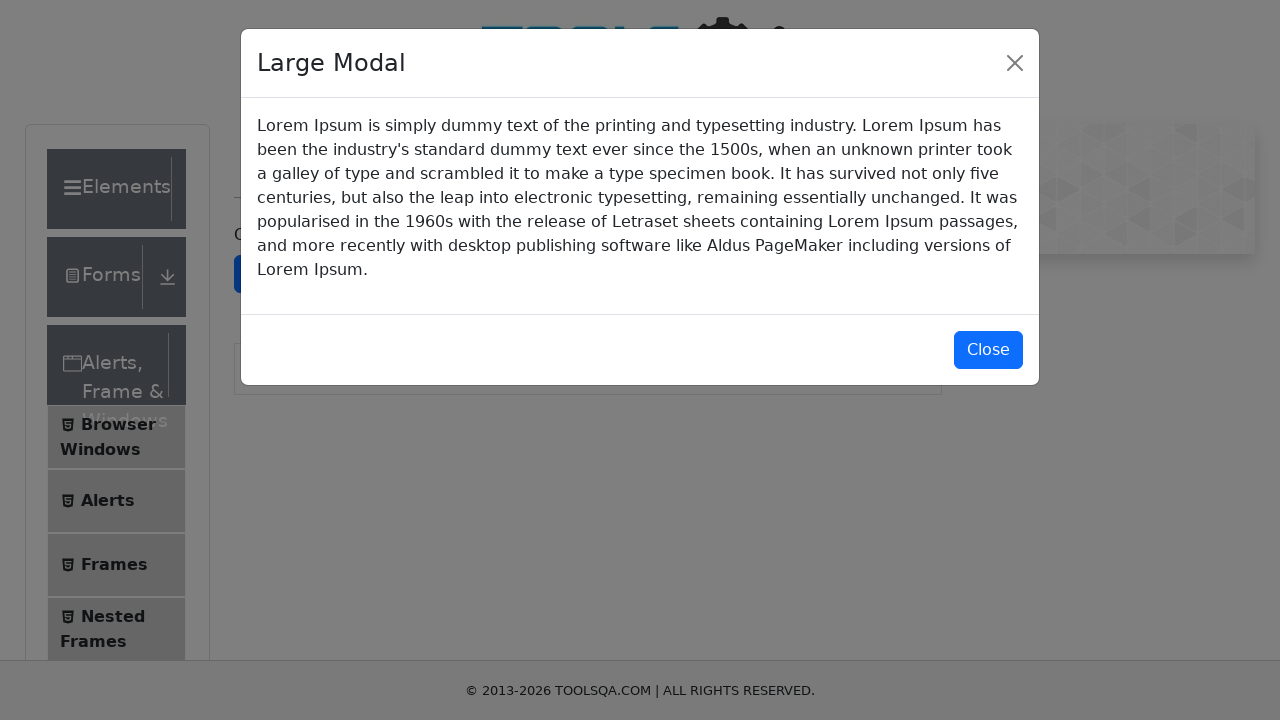